Tests the autocomplete functionality by typing in a search term and navigating through suggestions using keyboard arrow keys

Starting URL: https://rahulshettyacademy.com/AutomationPractice/

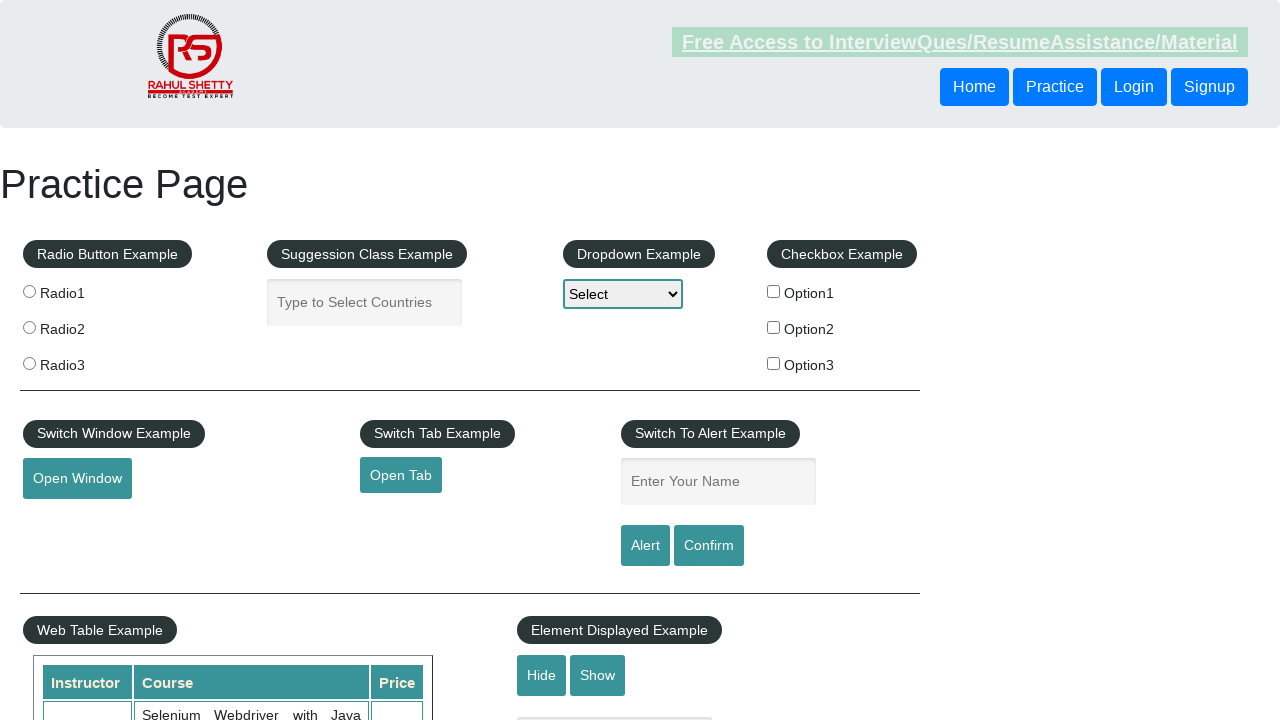

Typed 'ca' in the autocomplete search field on #autocomplete
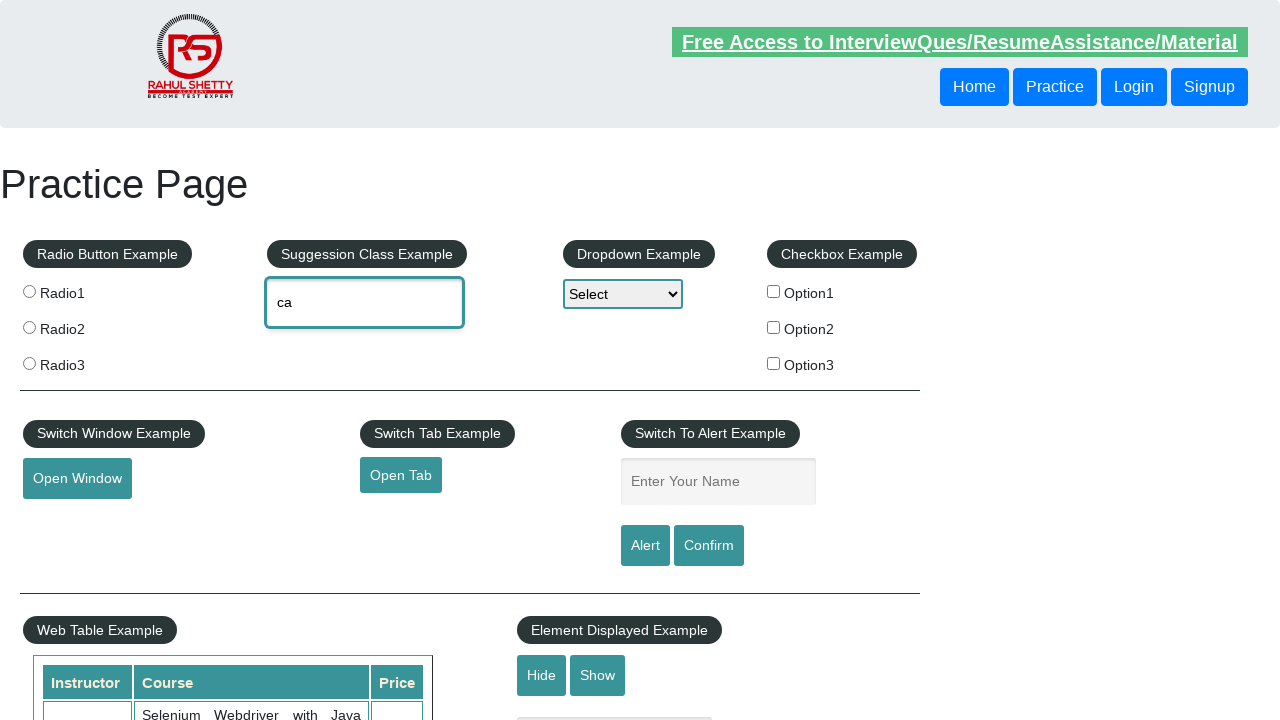

Pressed ArrowDown key to navigate to first autocomplete suggestion on #autocomplete
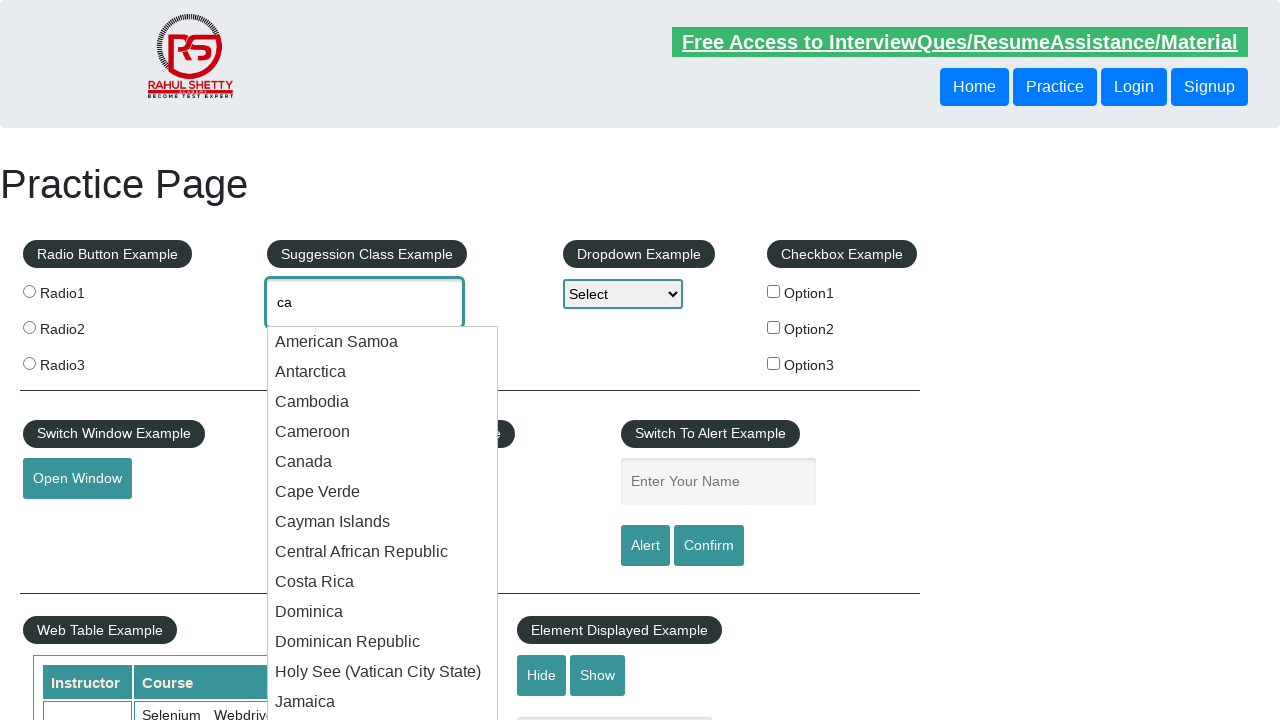

Pressed ArrowDown key to navigate to second autocomplete suggestion on #autocomplete
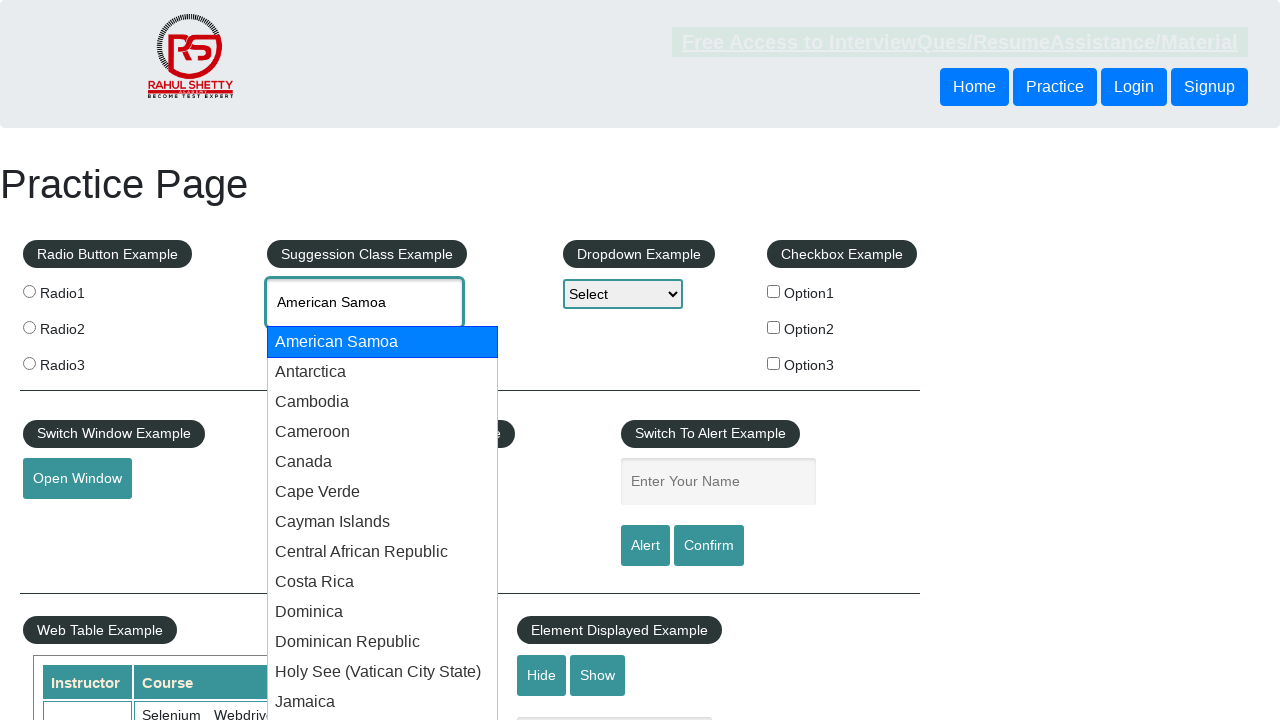

Retrieved current autocomplete field value: 'American Samoa'
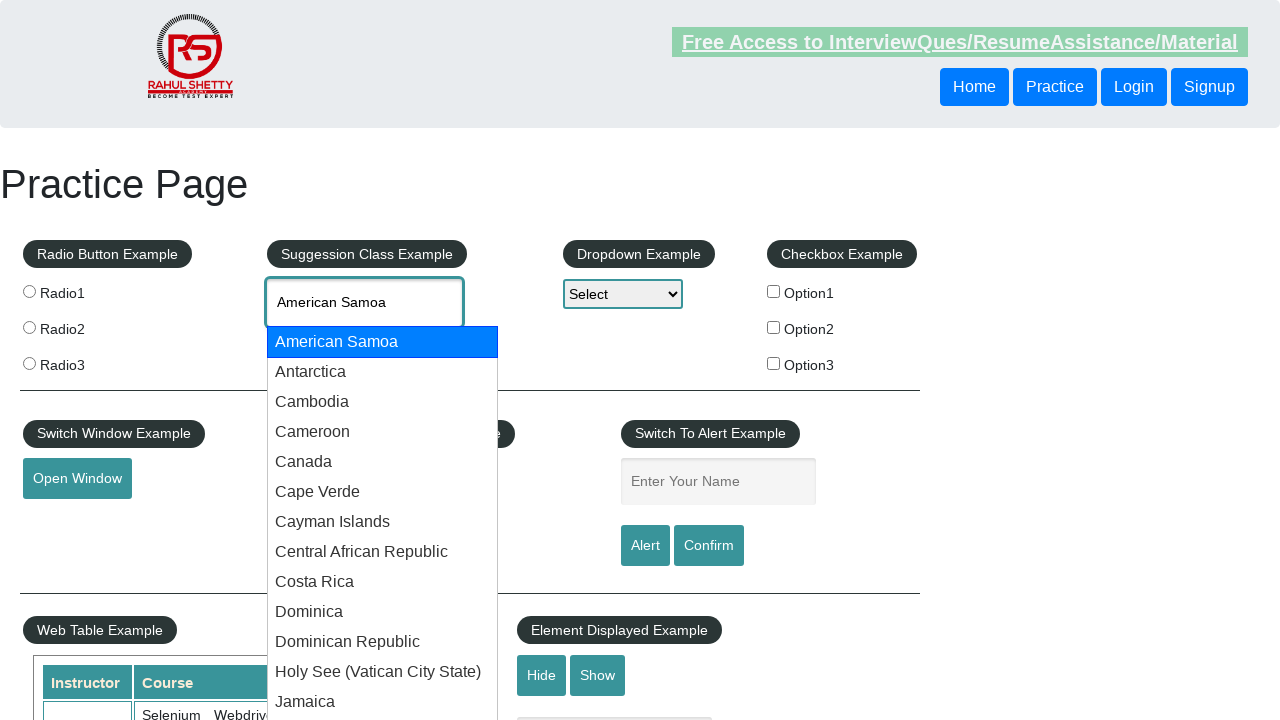

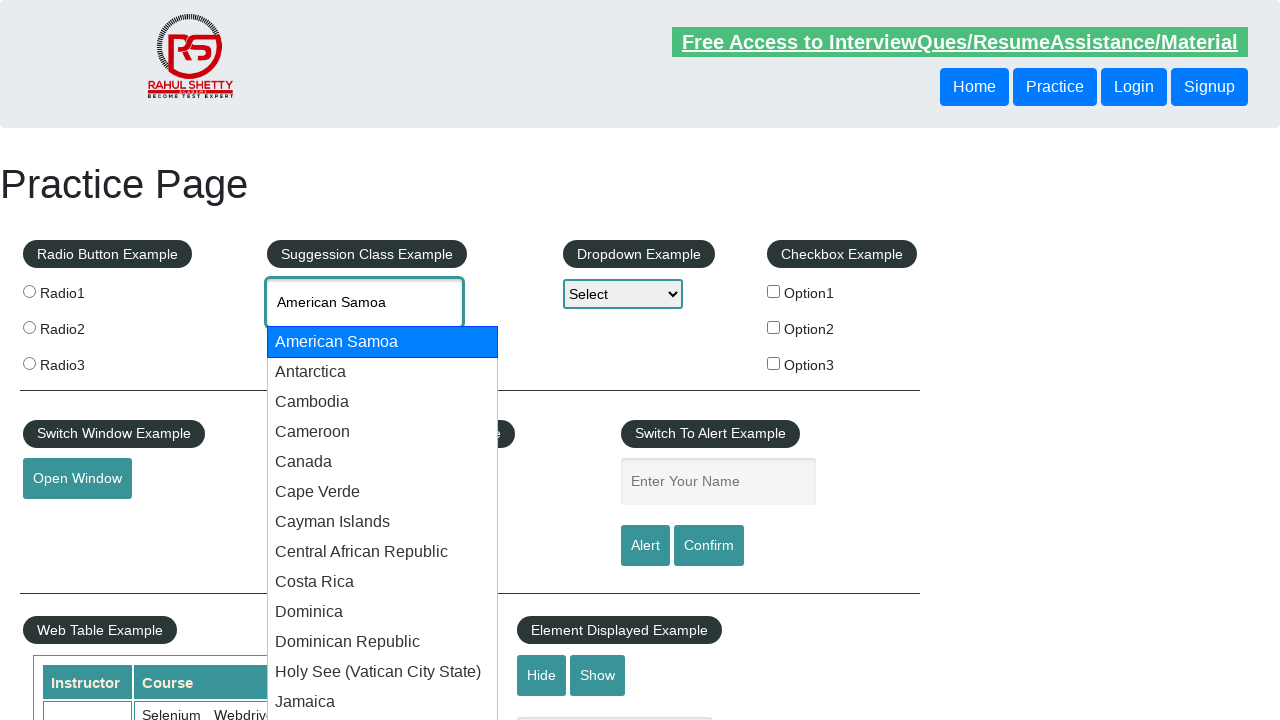